Tests dynamic loading functionality by clicking a Start button and waiting for content to appear, then verifying the loaded text says "Hello World!"

Starting URL: https://automationfc.github.io/dynamic-loading/

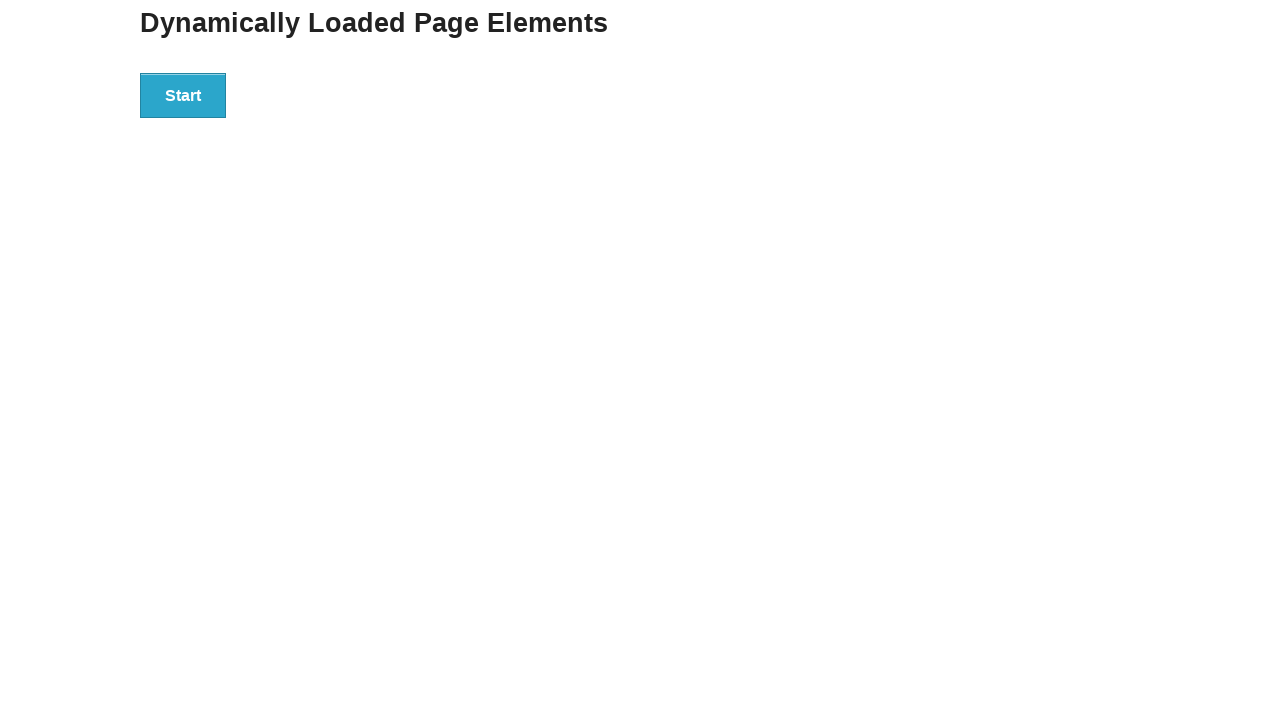

Start button is now visible in the DOM
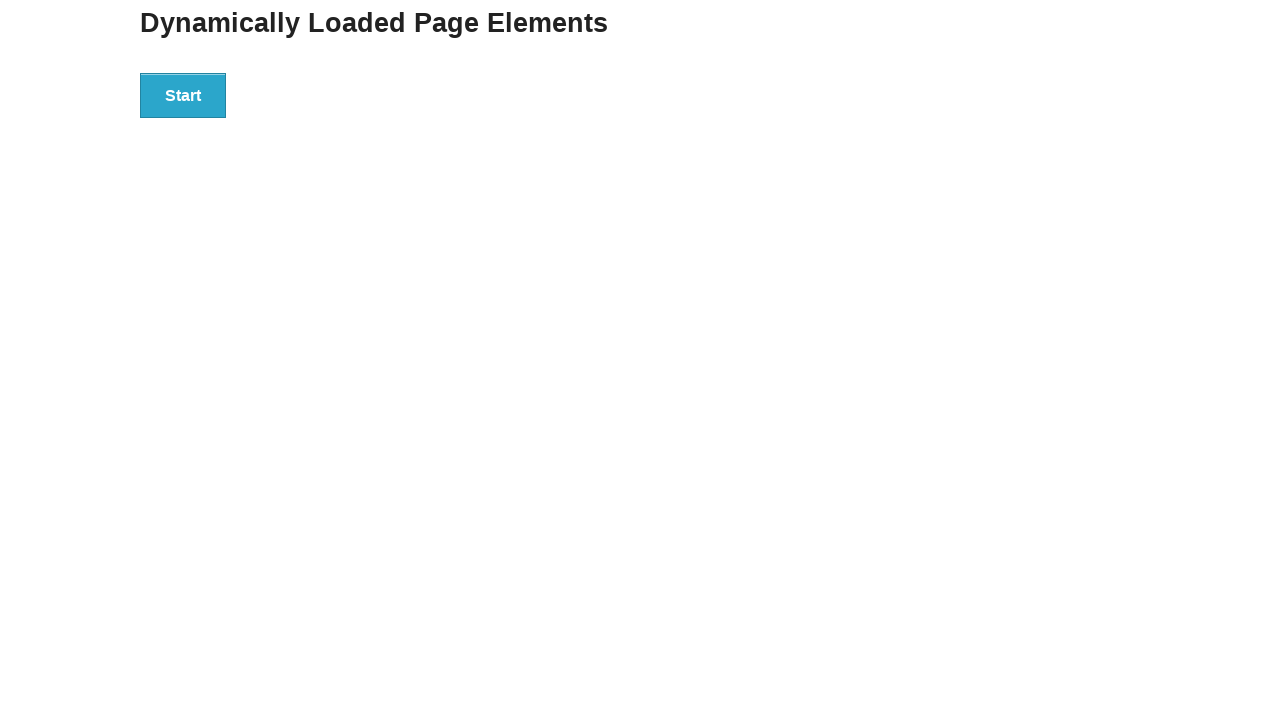

Clicked the Start button to trigger dynamic loading at (183, 95) on xpath=//button[text()='Start']
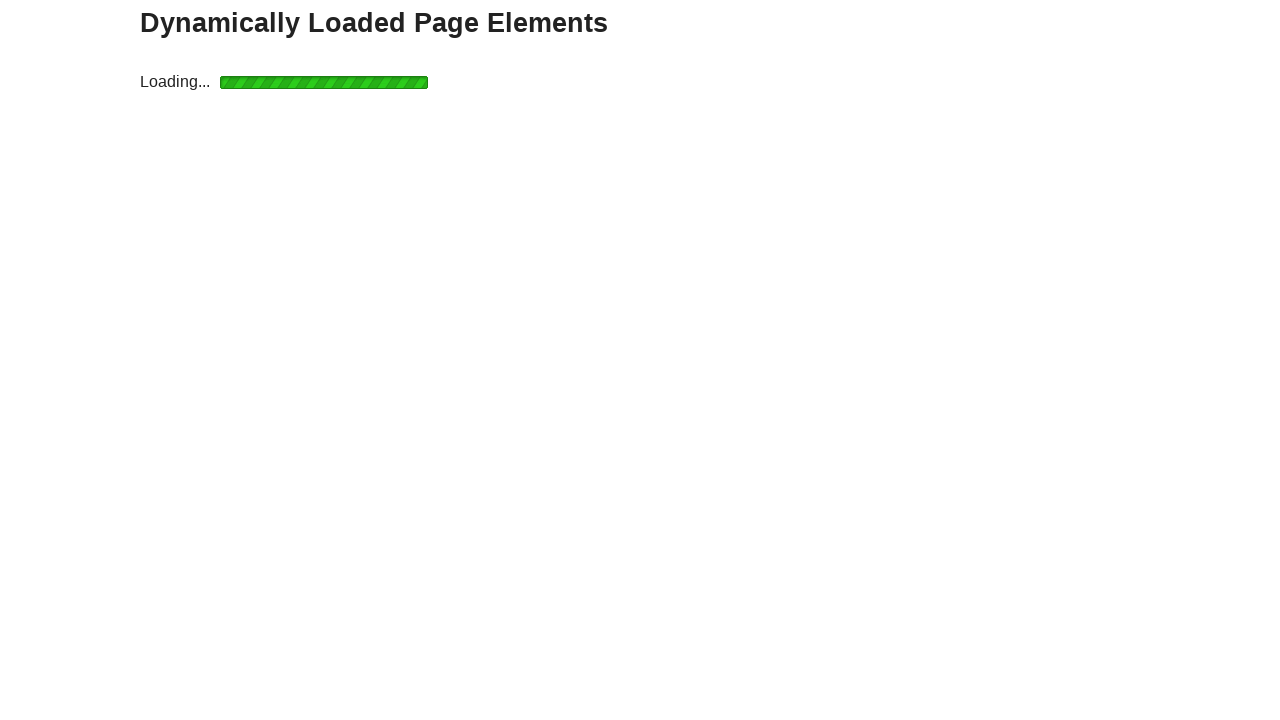

Finish element loaded and became visible after dynamic loading
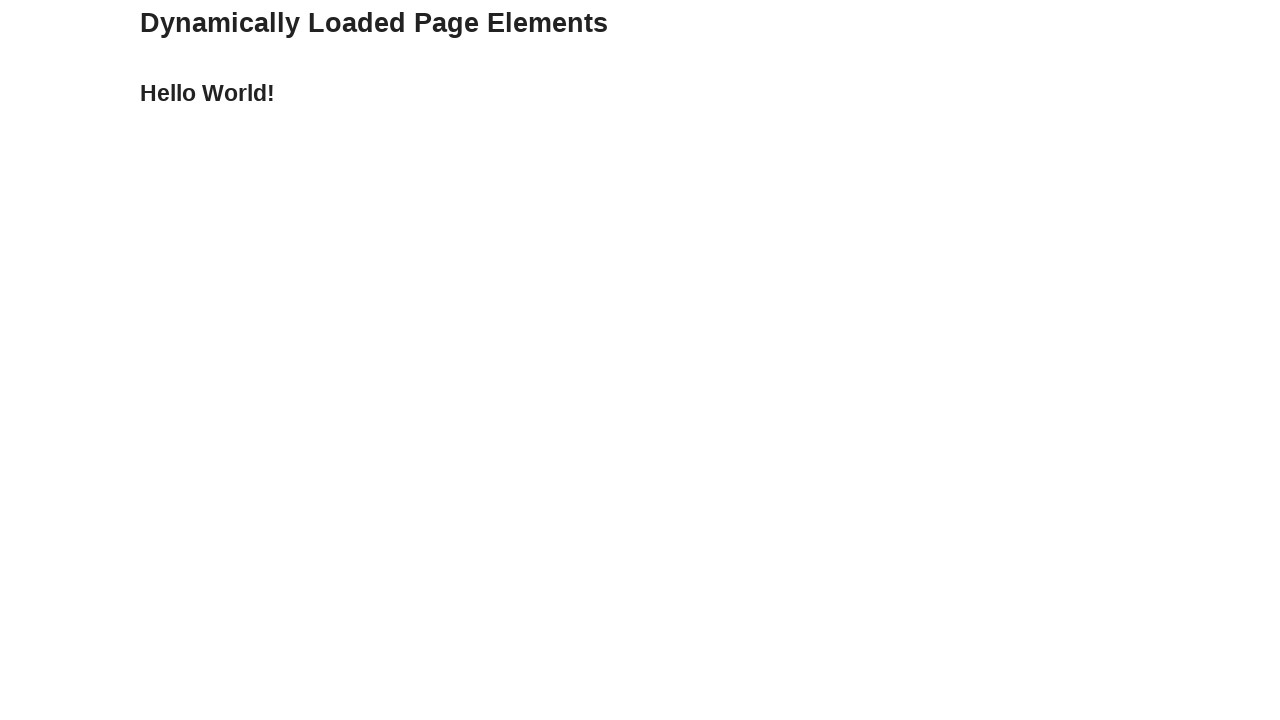

Verified that loaded content displays 'Hello World!' as expected
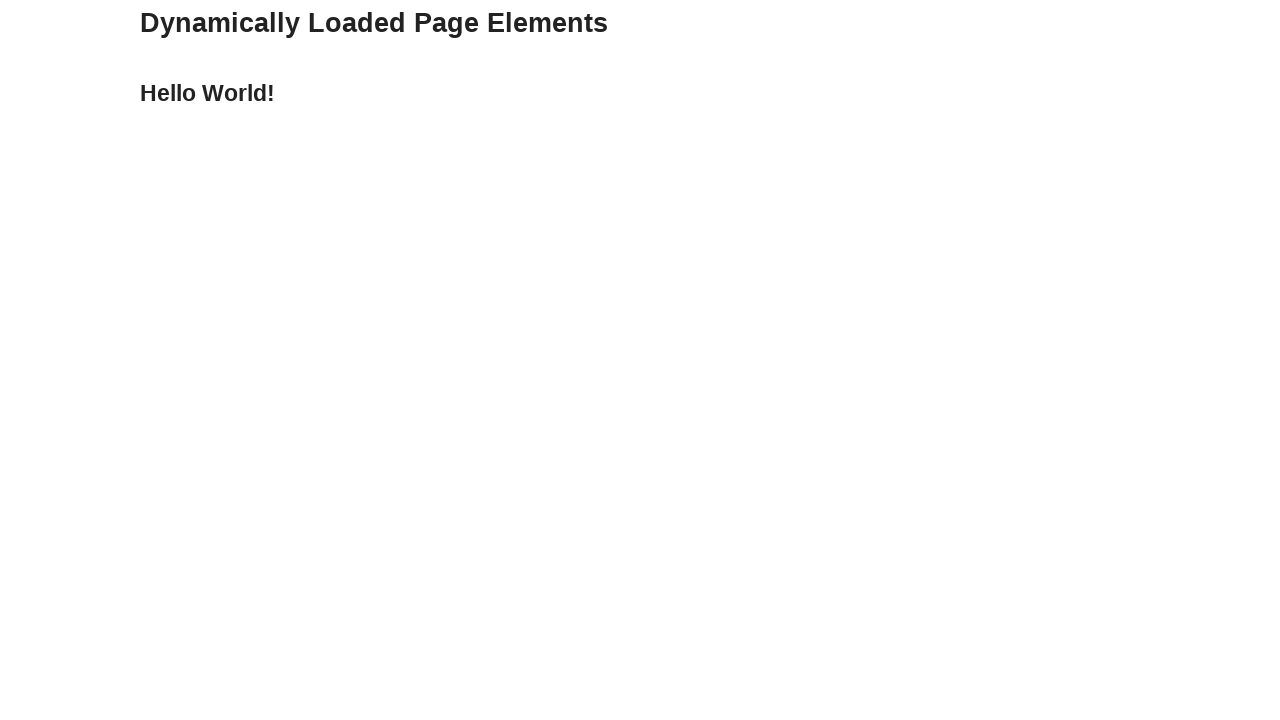

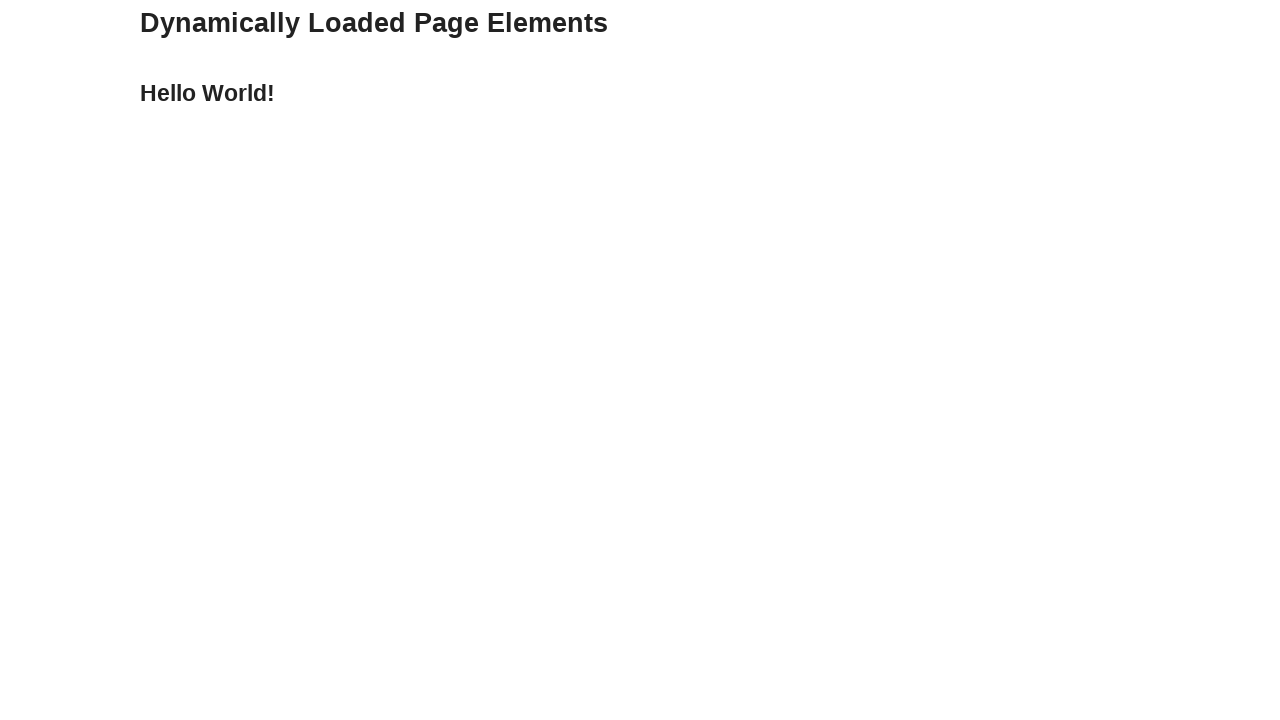